Tests complete checkout process by adding product to cart and filling checkout form

Starting URL: https://practice.automationtesting.in/

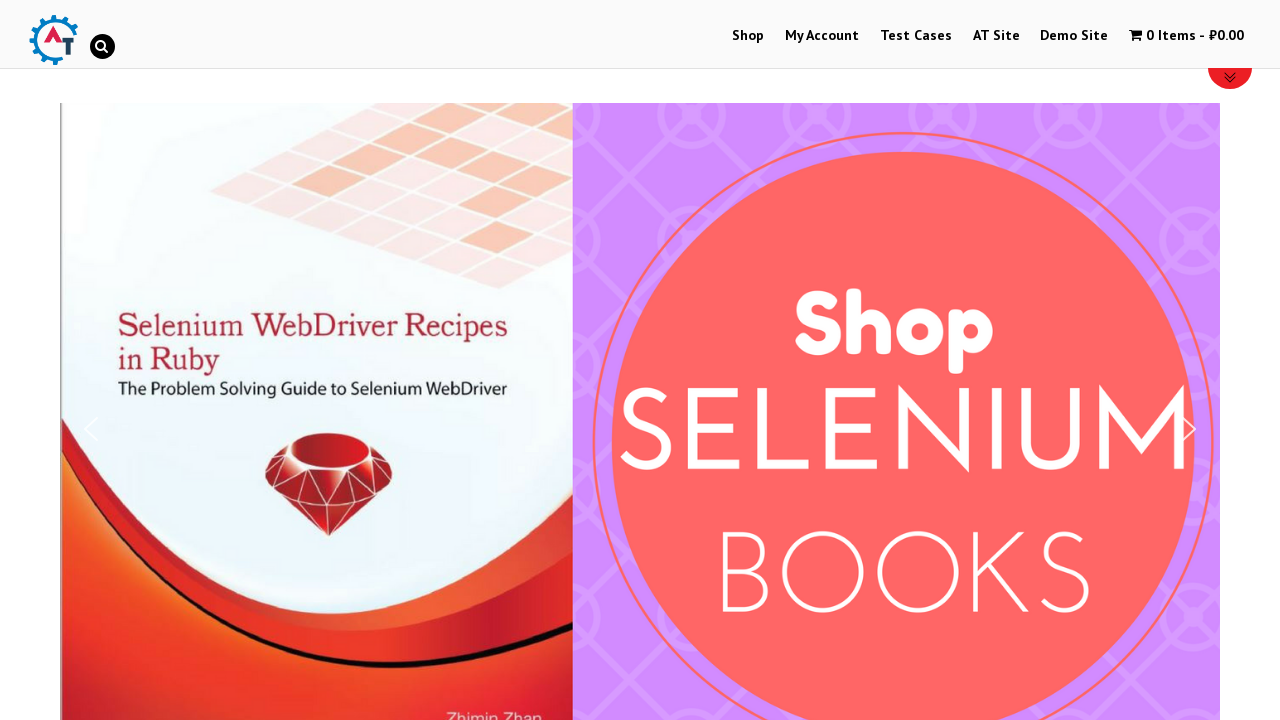

Clicked shop menu item at (748, 36) on #menu-item-40 a
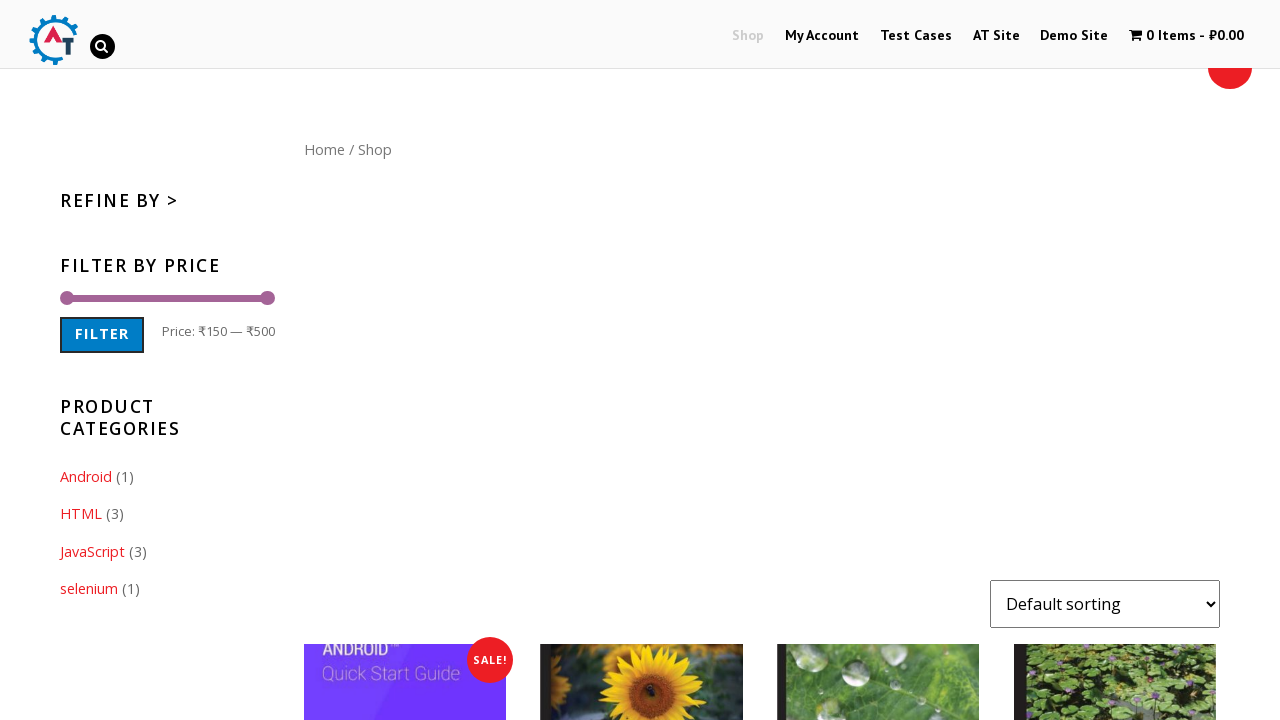

Scrolled down 300px to view products
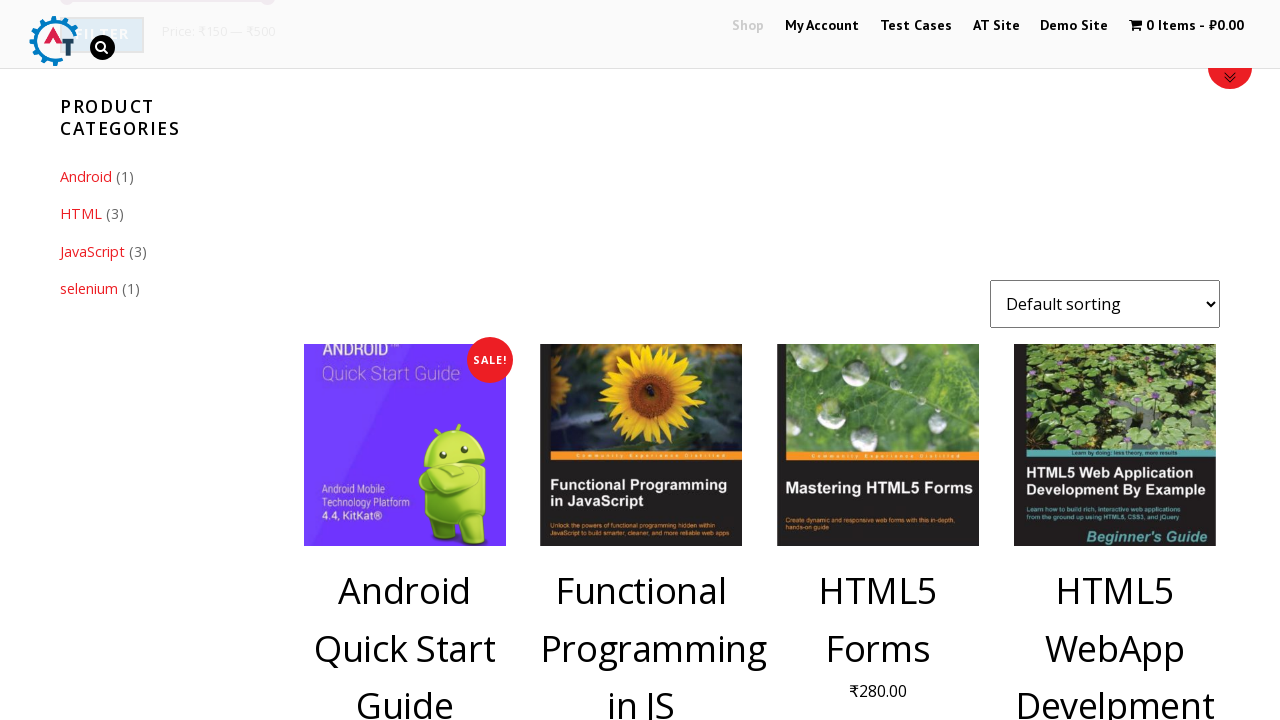

Waited 1 second for page to load
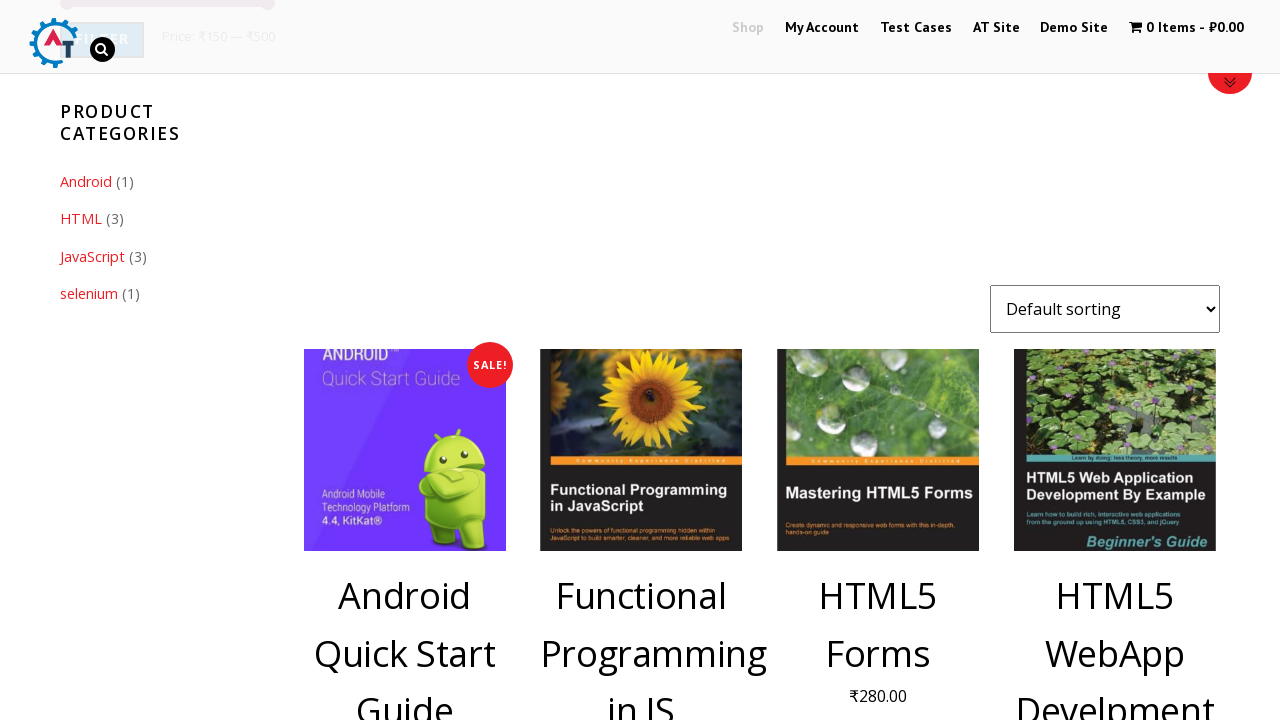

Clicked 'Add to cart' button on 6th product at (641, 360) on ul.products.masonry-done li:nth-child(6) a.button
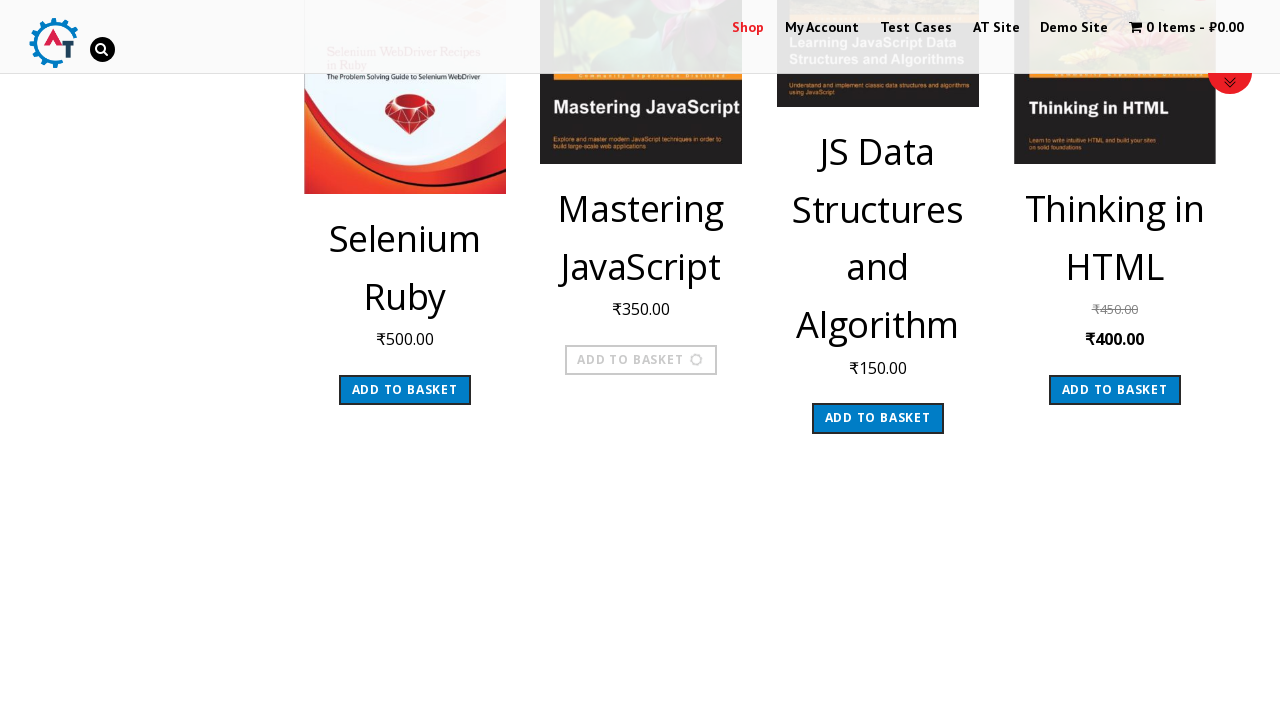

Waited 1 second for product to be added
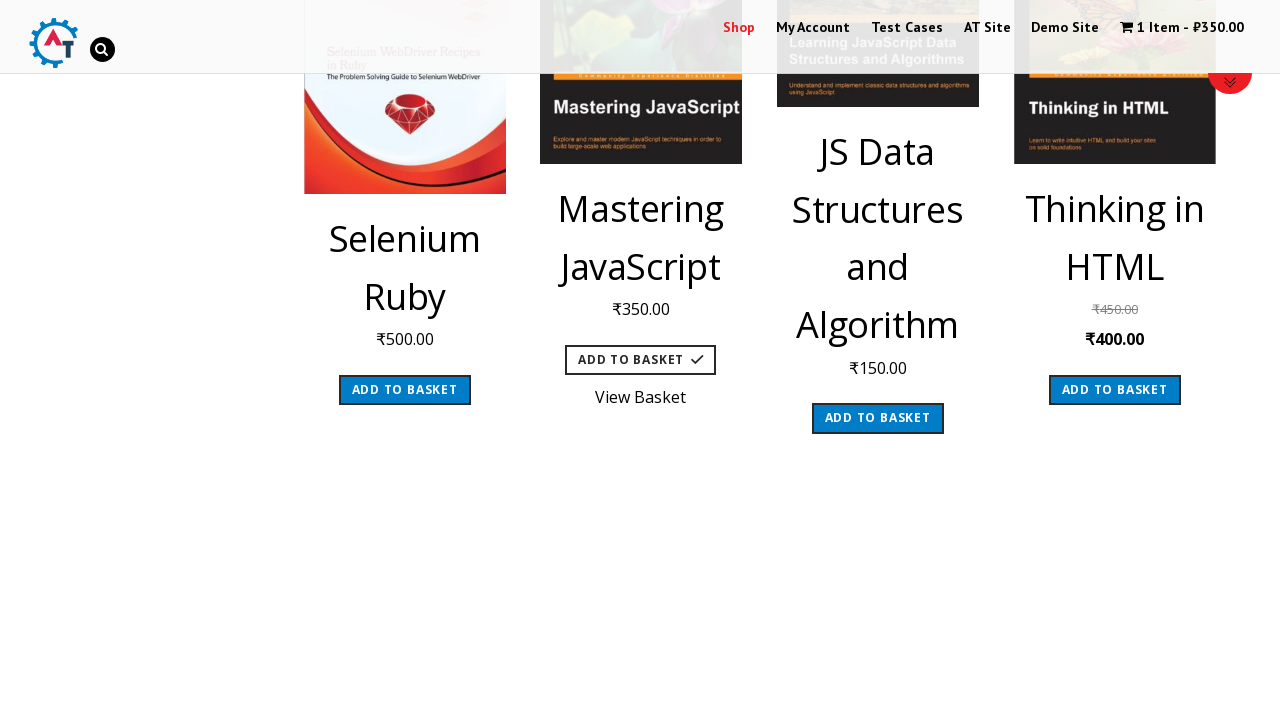

Clicked on cart to view added product at (1182, 28) on .wpmenucart-contents
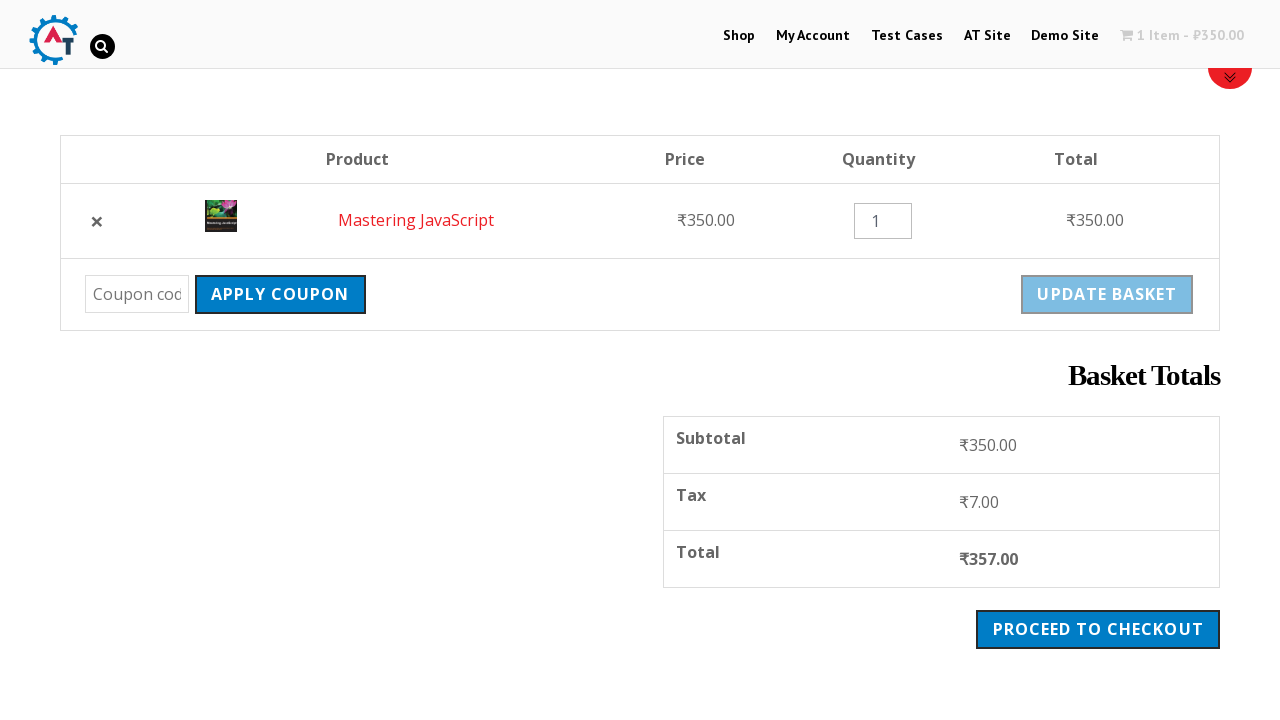

Checkout button loaded
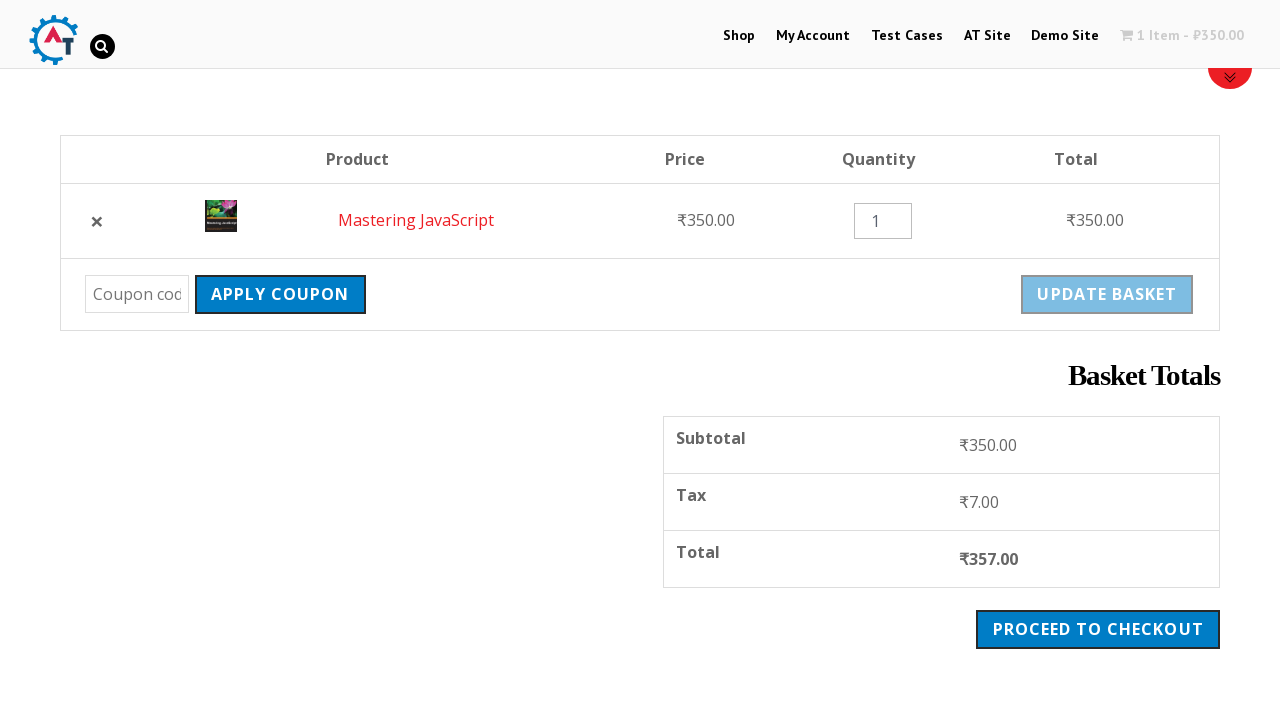

Clicked 'Proceed to Checkout' button at (1098, 629) on .wc-proceed-to-checkout a
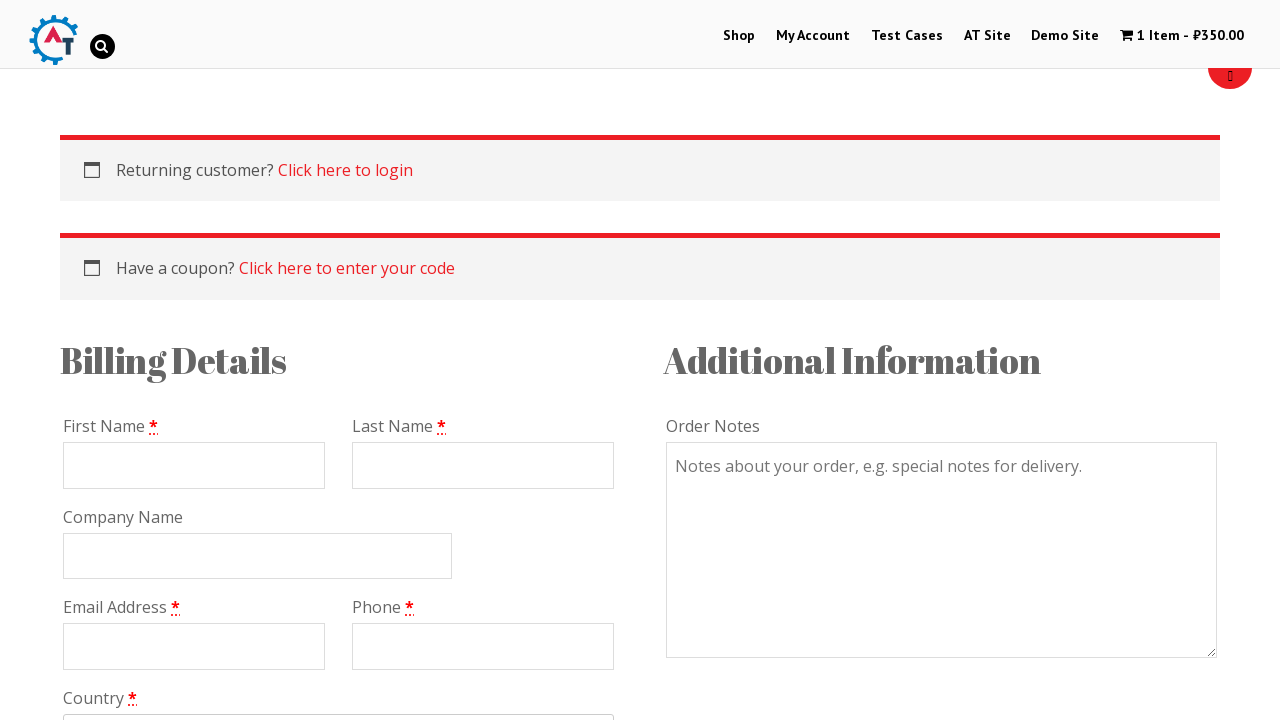

Navigated to checkout page
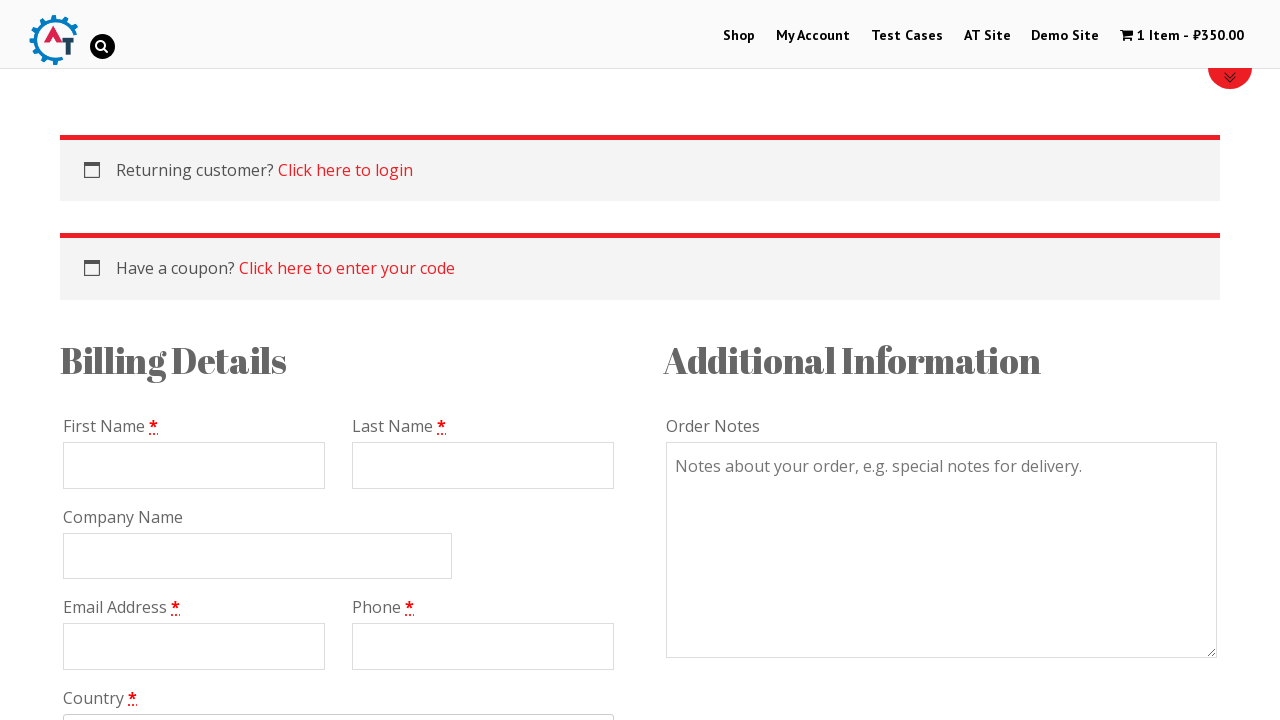

Filled first name field with 'John' on #billing_first_name
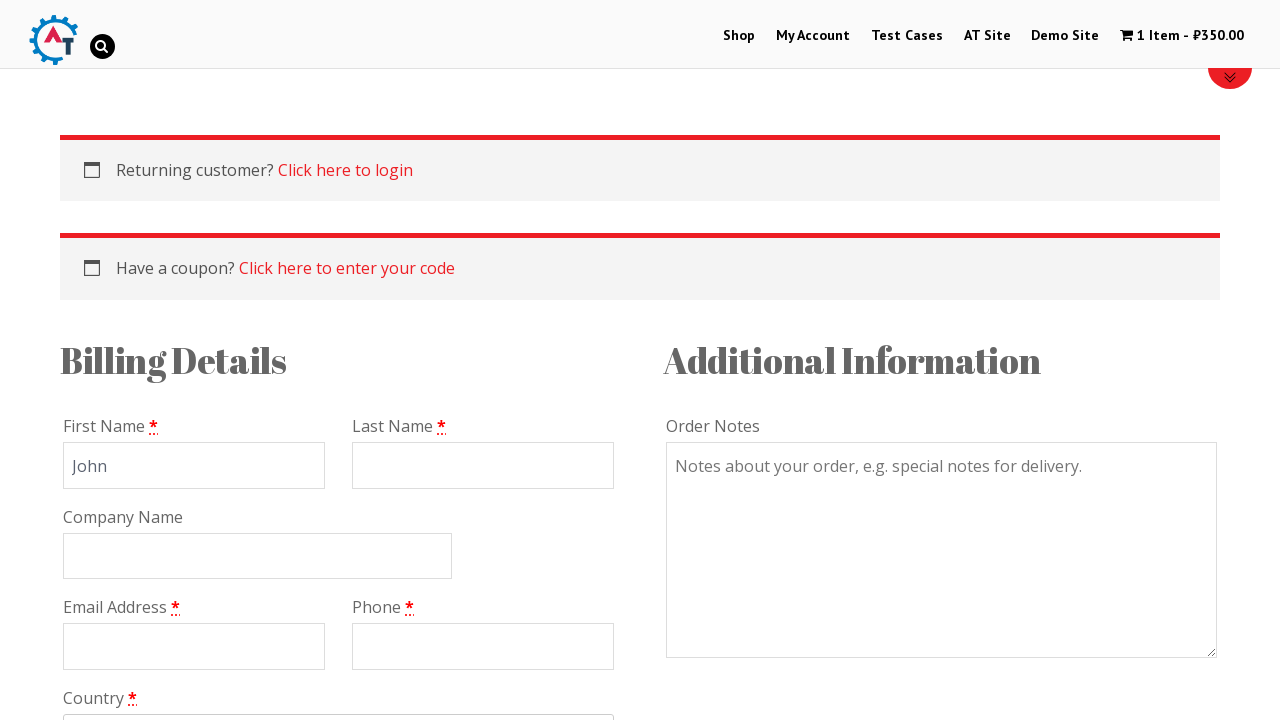

Filled last name field with 'Smith' on #billing_last_name
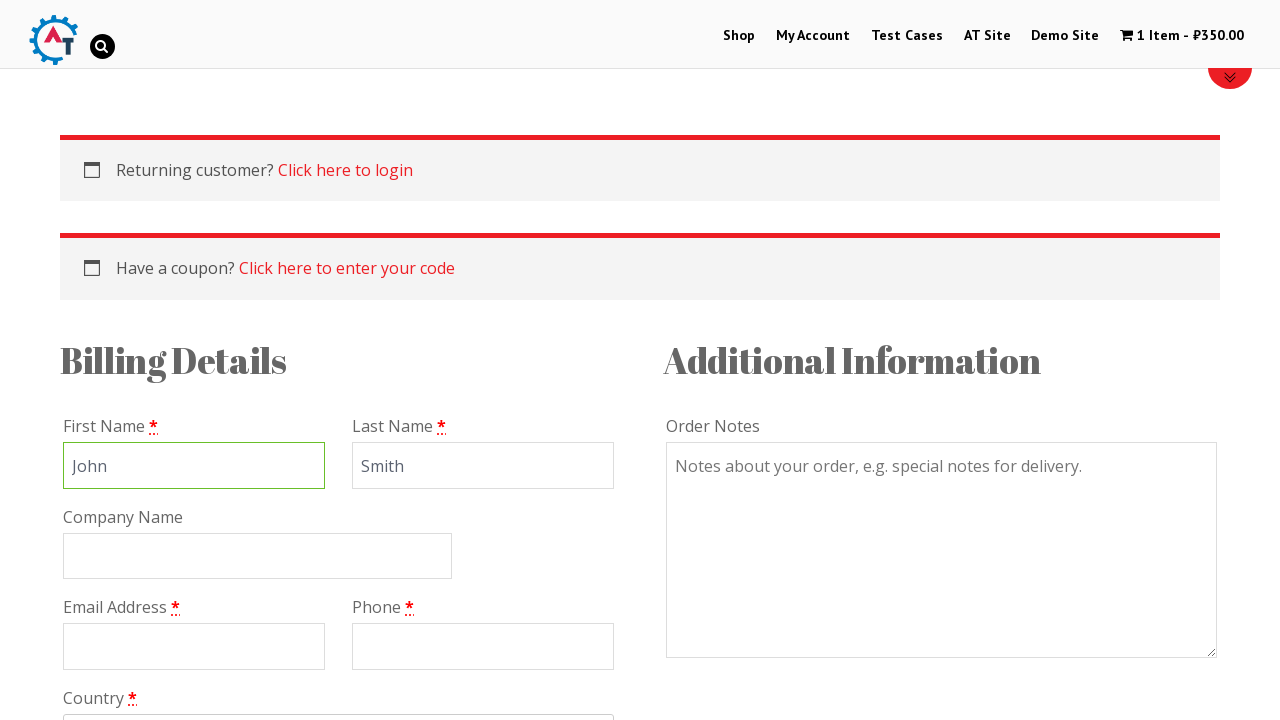

Filled email field with 'john.smith@example.com' on #billing_email
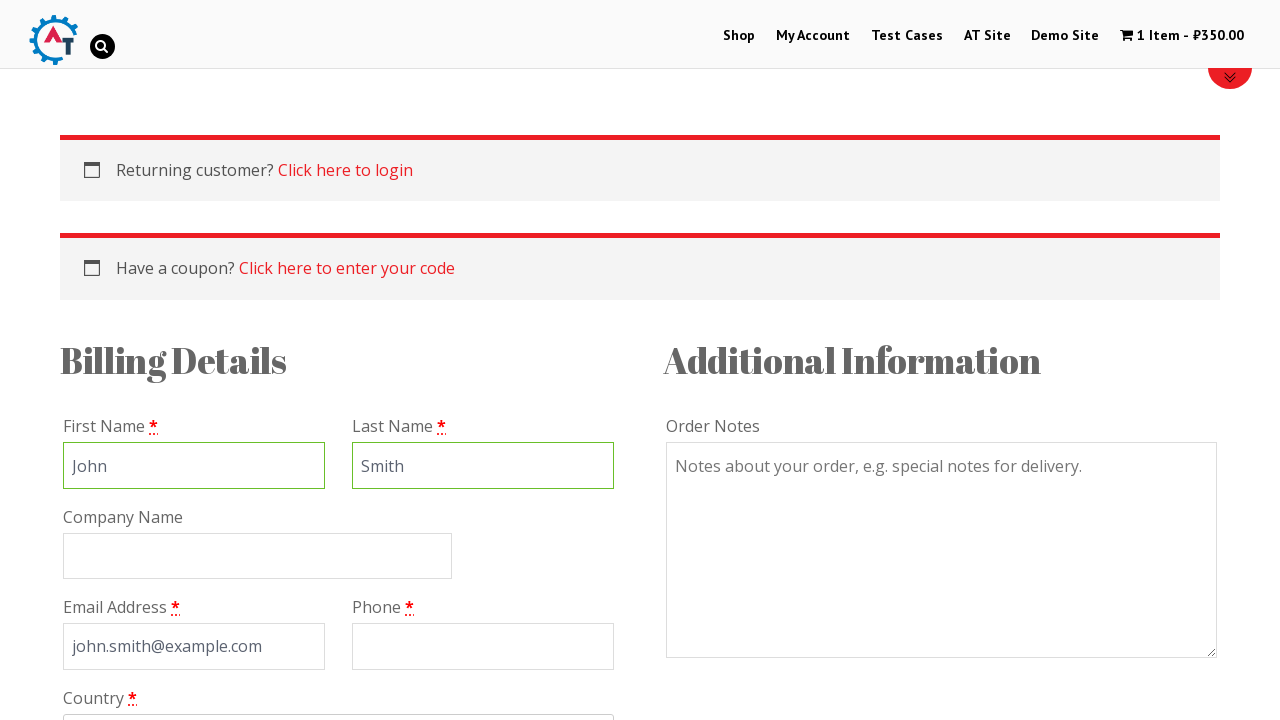

Filled phone field with '5551234567' on #billing_phone
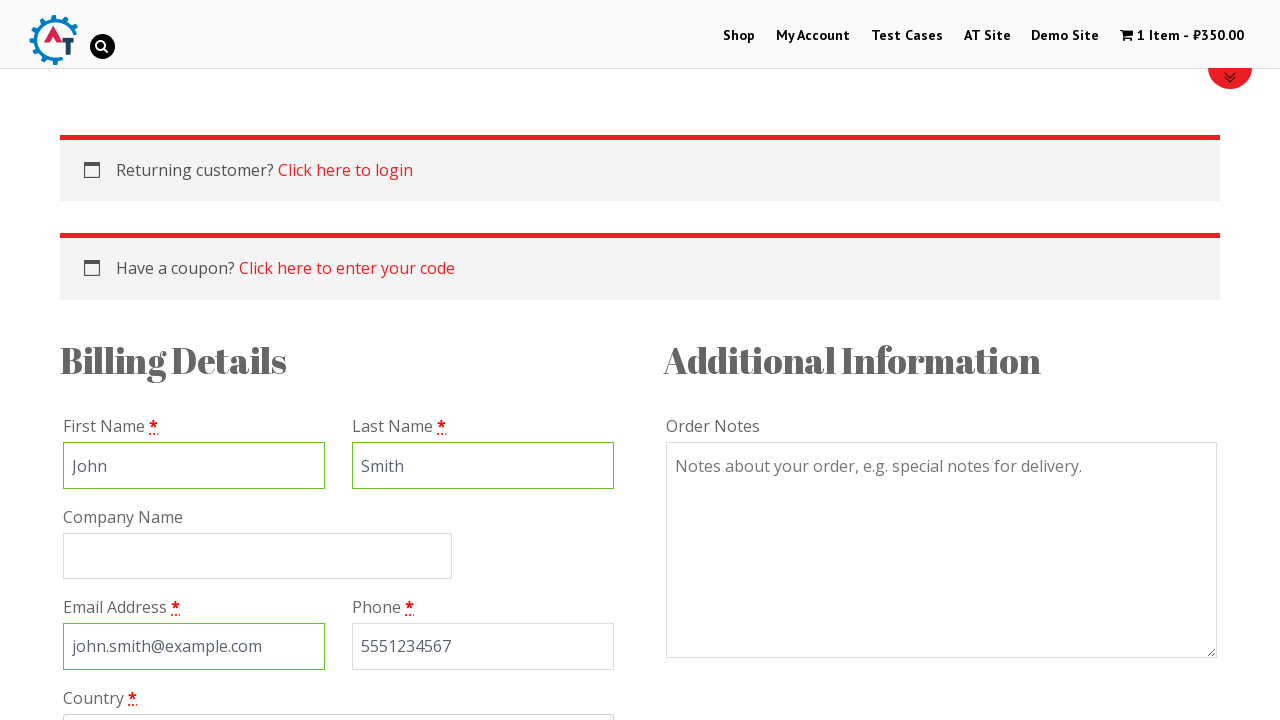

Clicked country dropdown at (338, 703) on #s2id_billing_country
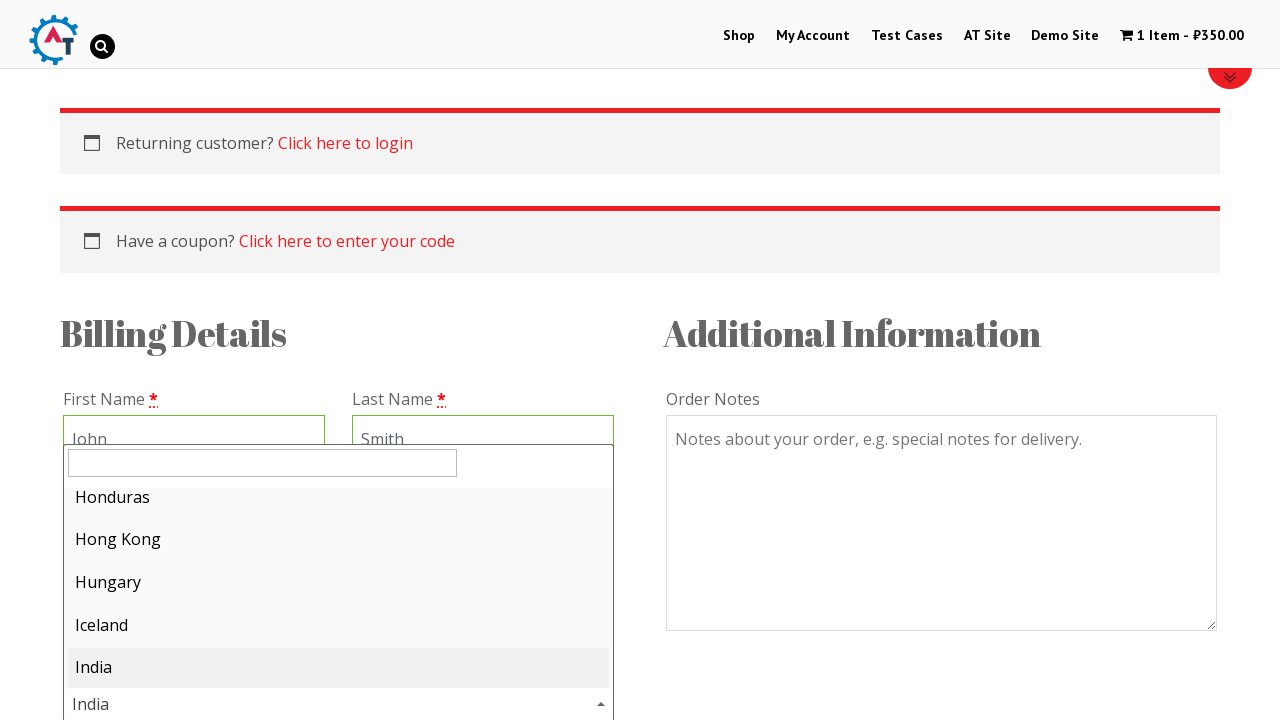

Typed 'United' in country search field on #s2id_autogen1_search
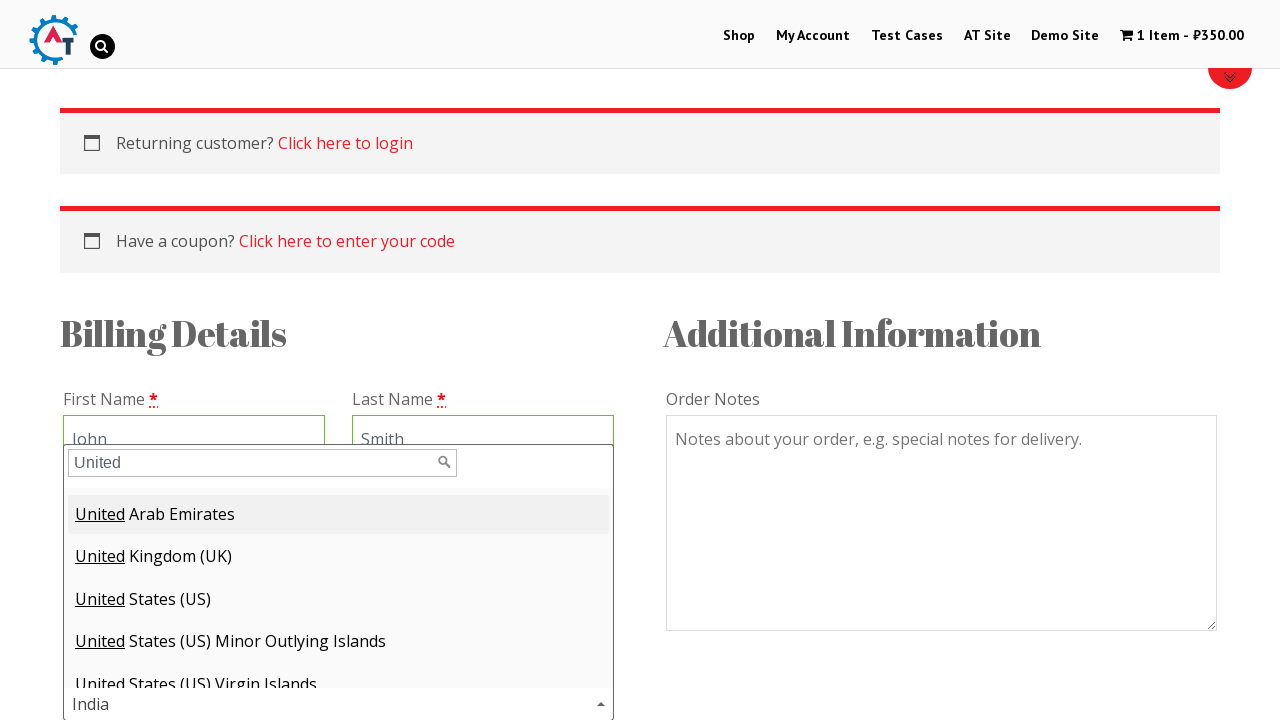

Selected country from dropdown at (338, 600) on div.select2-drop ul li:nth-child(3)
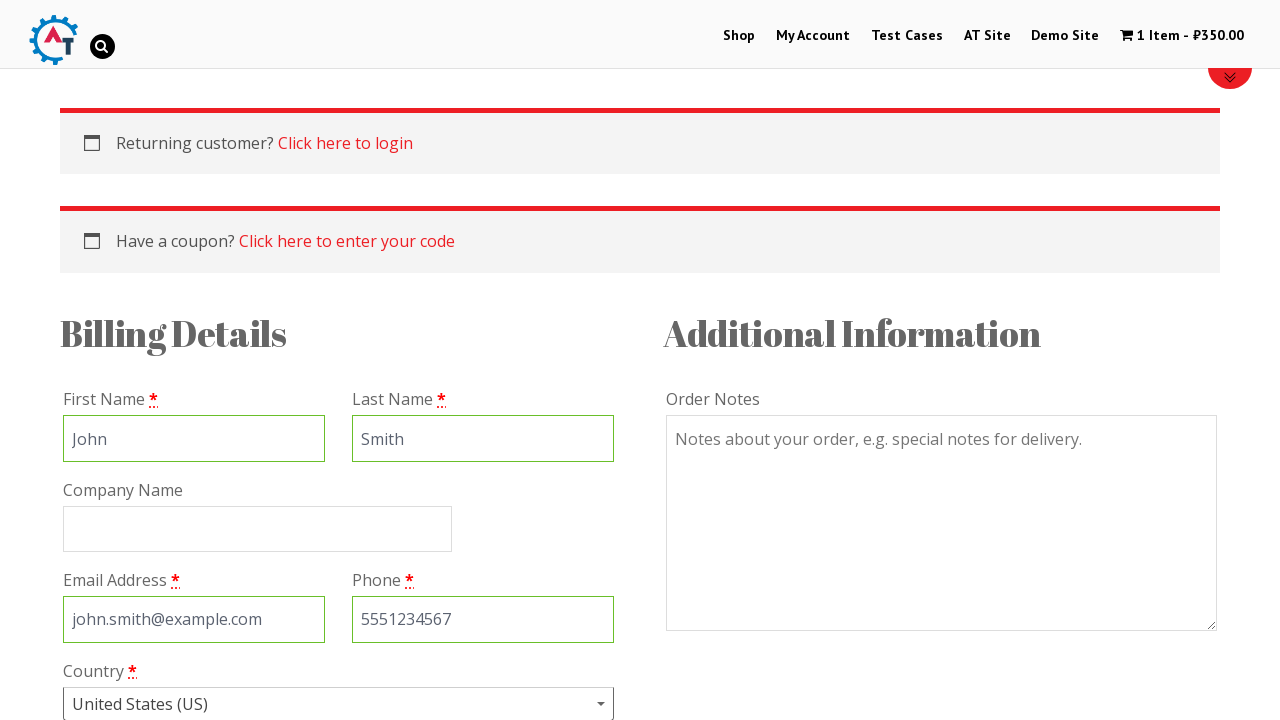

Filled address field with '123 Main Street' on input#billing_address_1
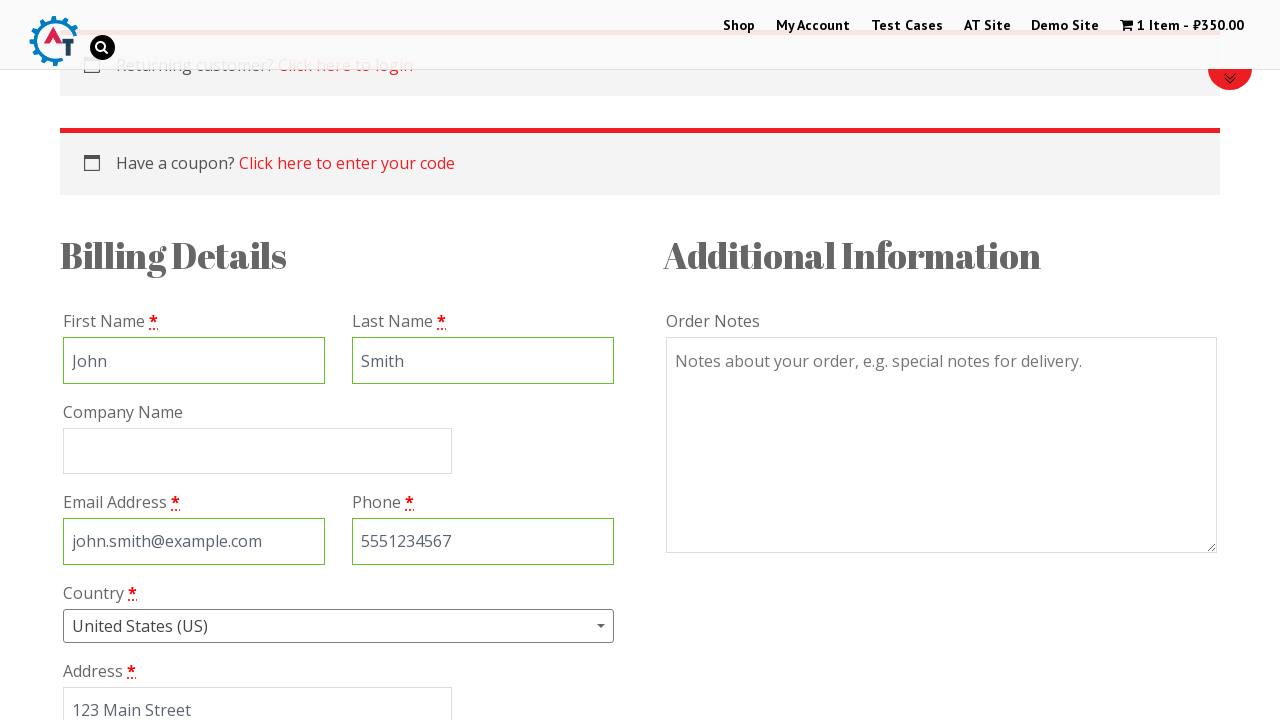

Filled city field with 'New York' on input#billing_city
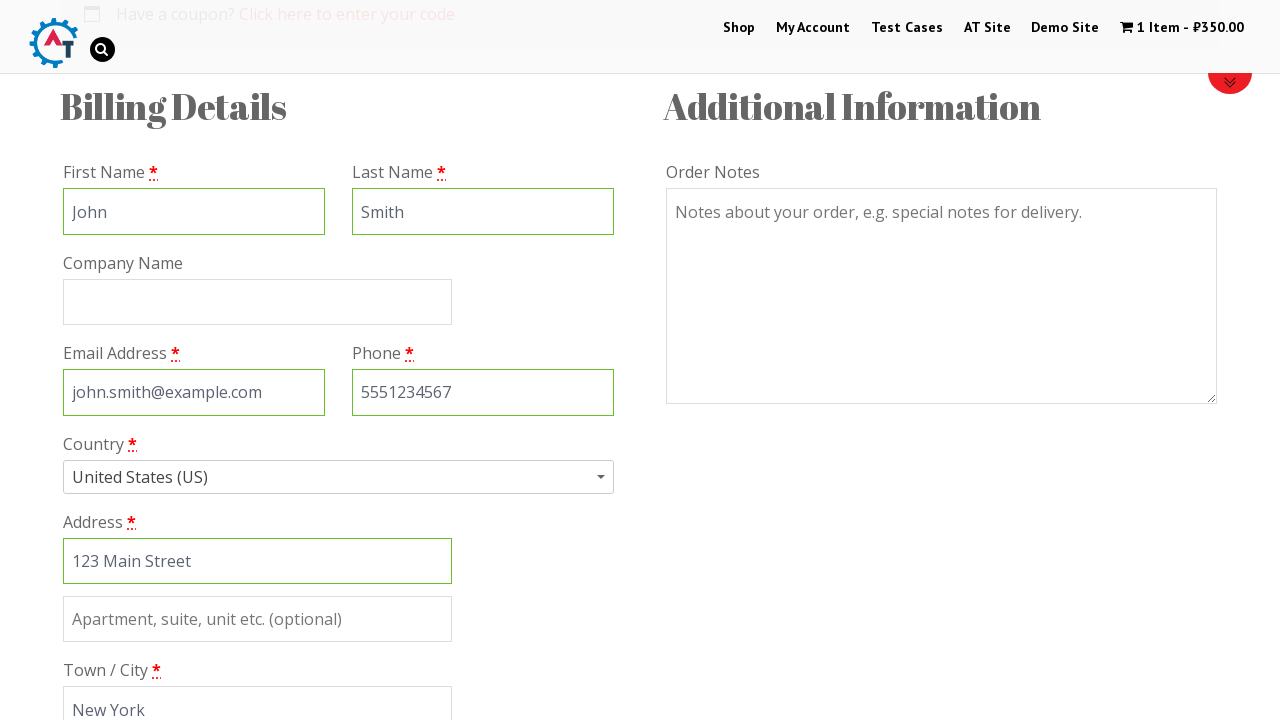

Clicked state dropdown at (185, 361) on #select2-chosen-2
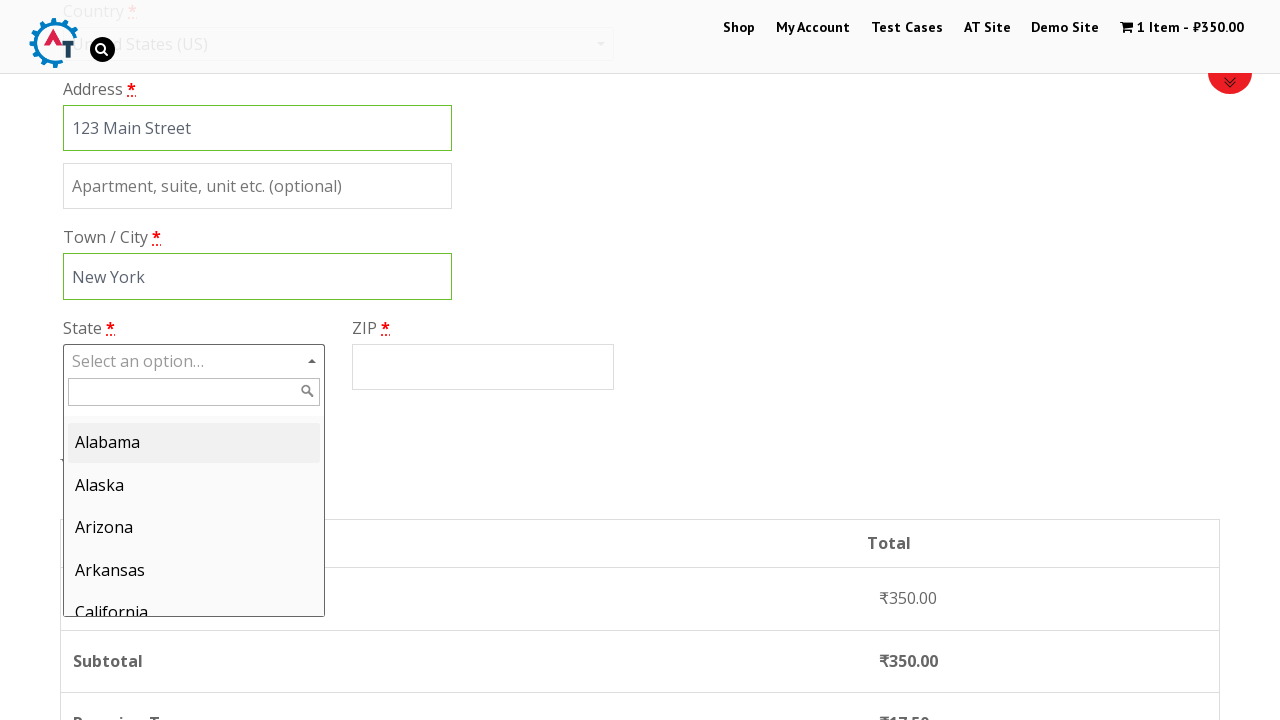

Typed 'District' in state search field on #s2id_autogen2_search
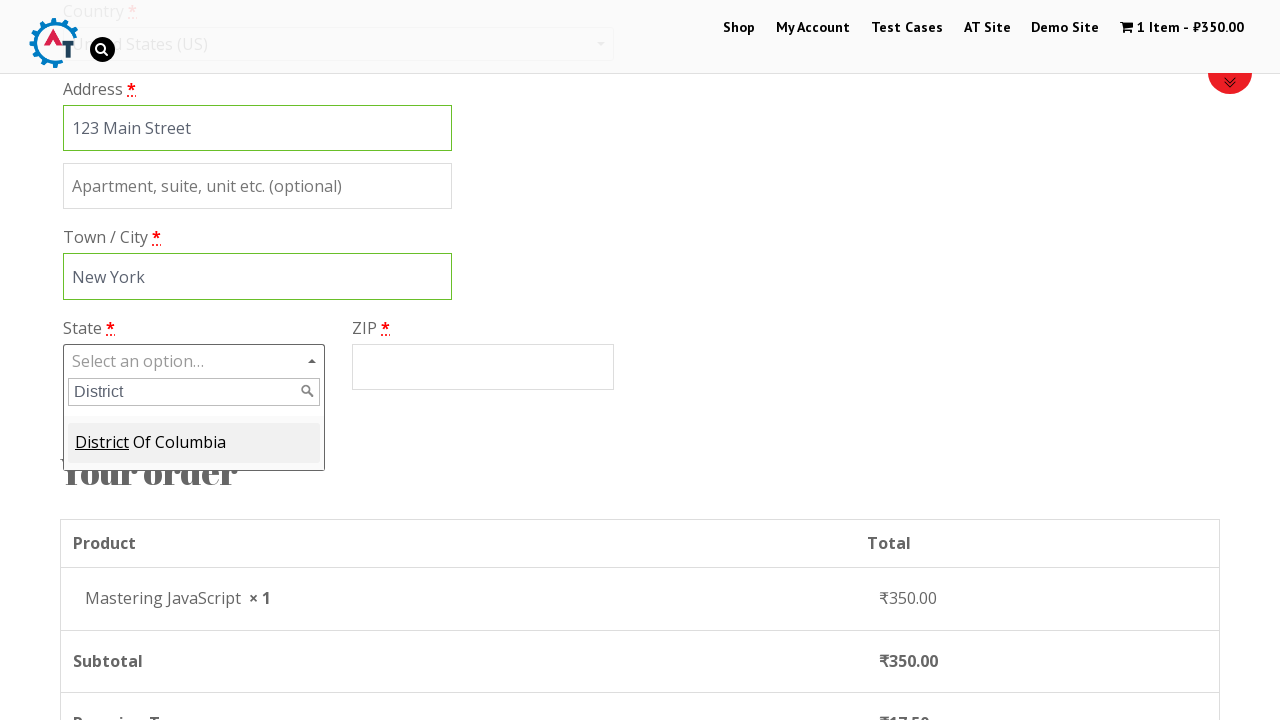

Selected state from dropdown at (194, 443) on div.select2-drop ul li
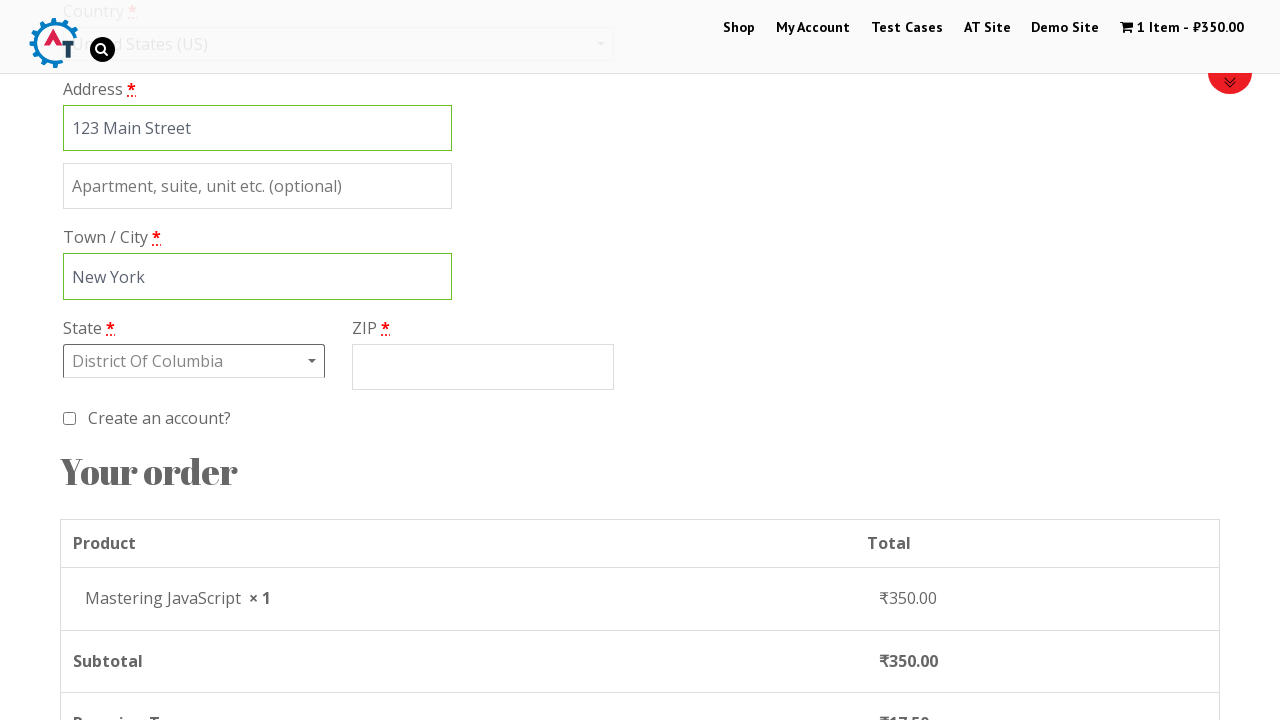

Filled postal code field with '10001' on #billing_postcode
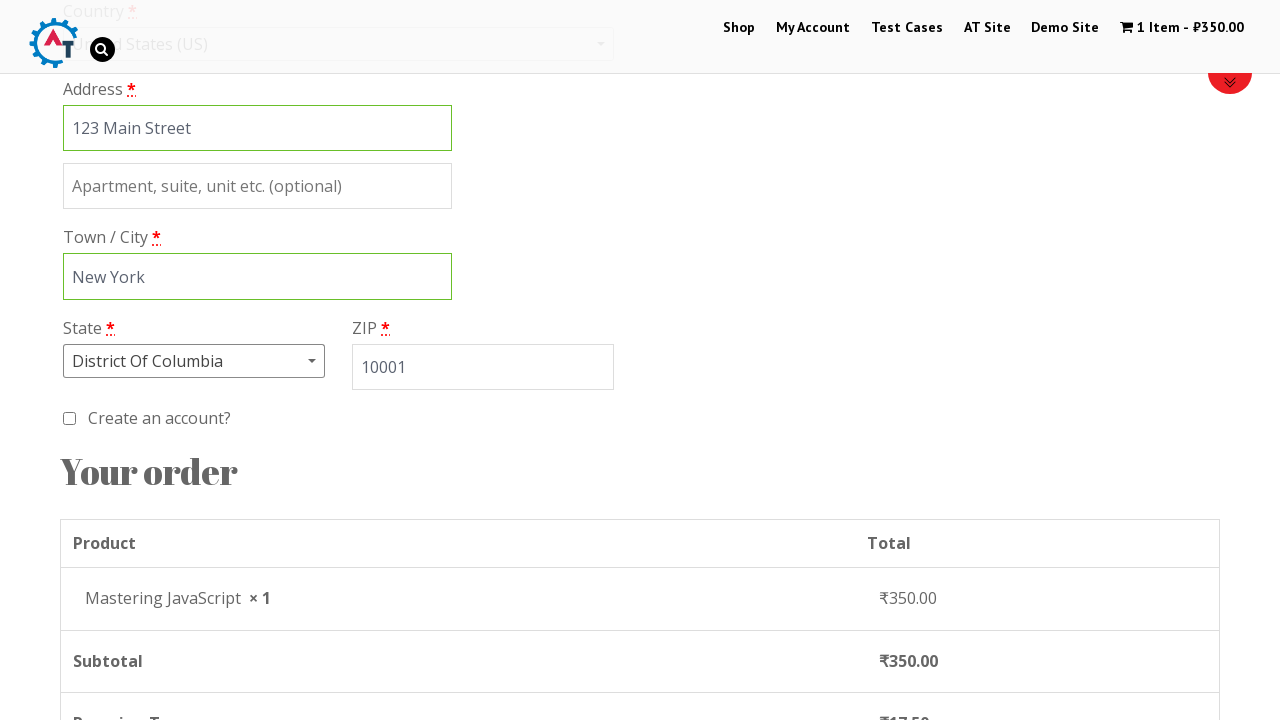

Selected 'Check Payments' payment method at (170, 361) on .wc_payment_method.payment_method_cheque label
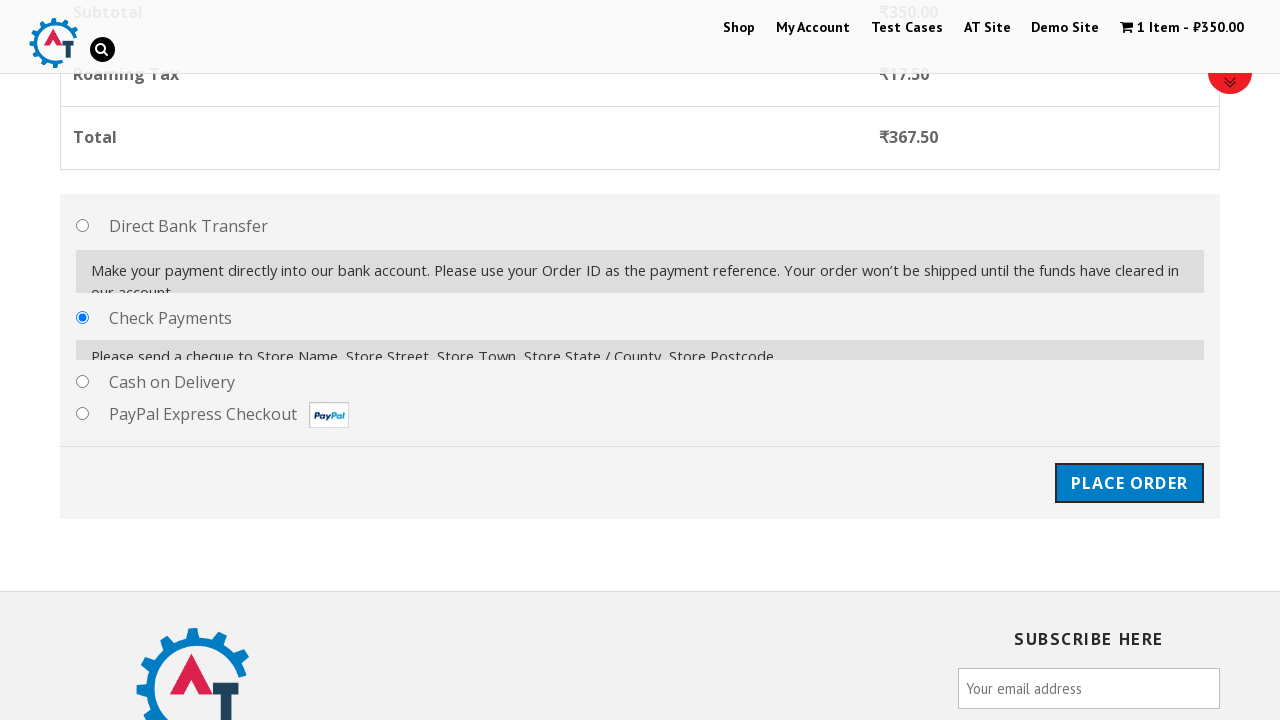

Clicked 'Place Order' button at (1129, 471) on #place_order
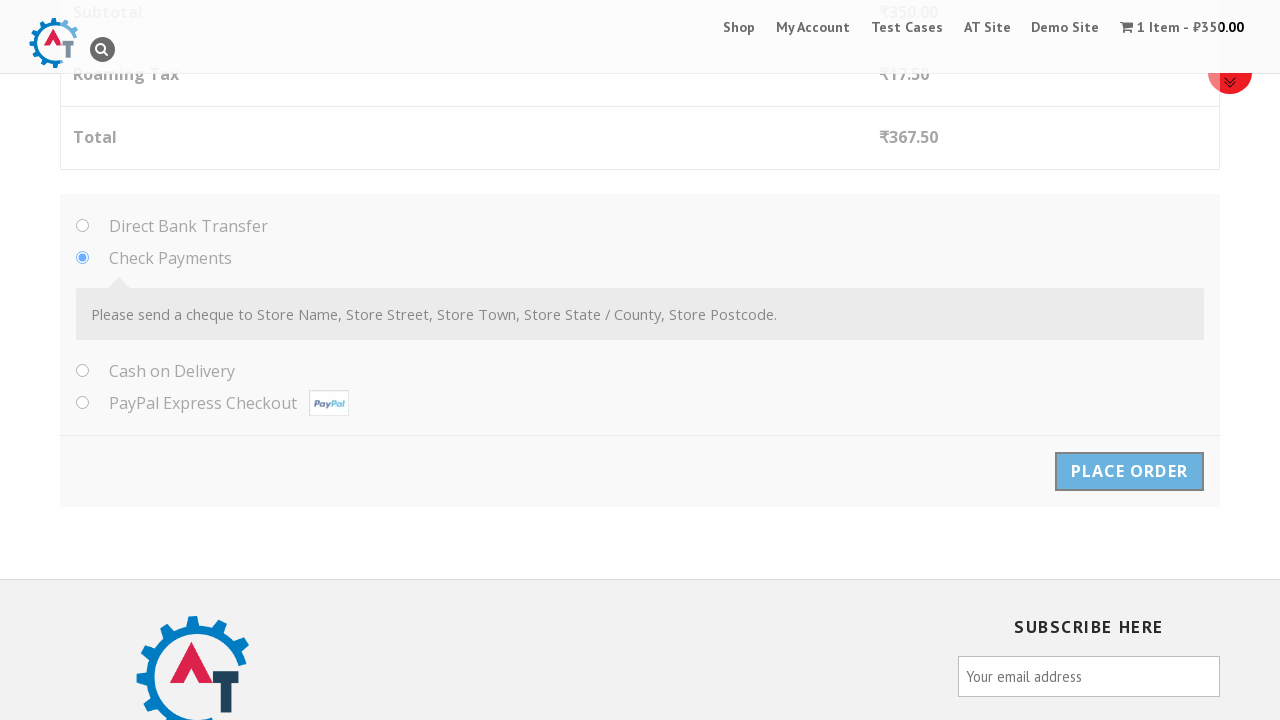

Order confirmation page loaded with success message
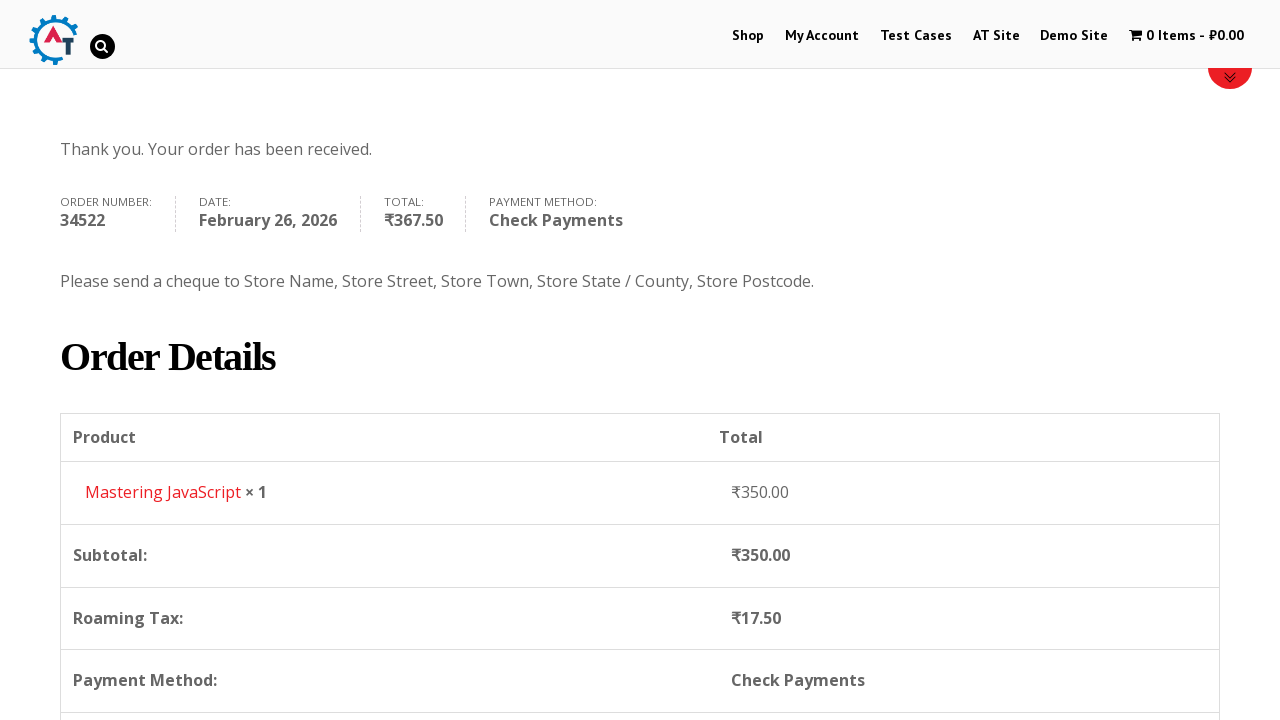

Verified 'Check Payments' payment method in order summary
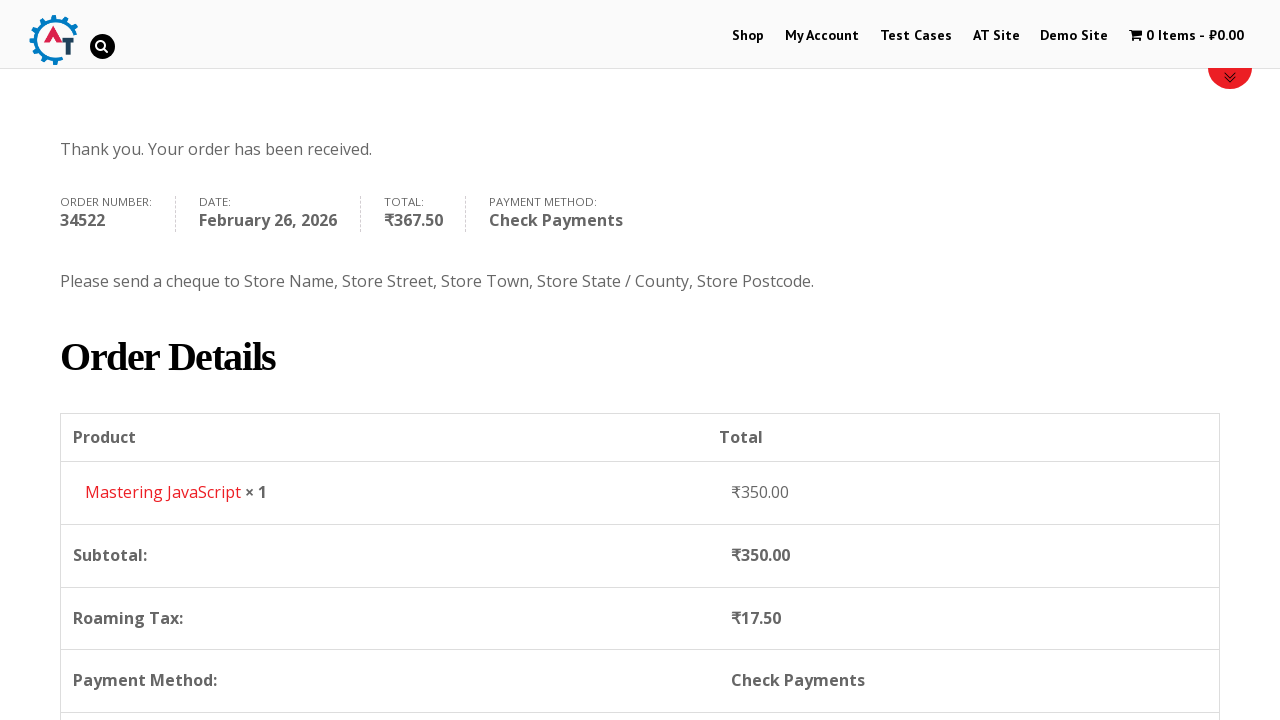

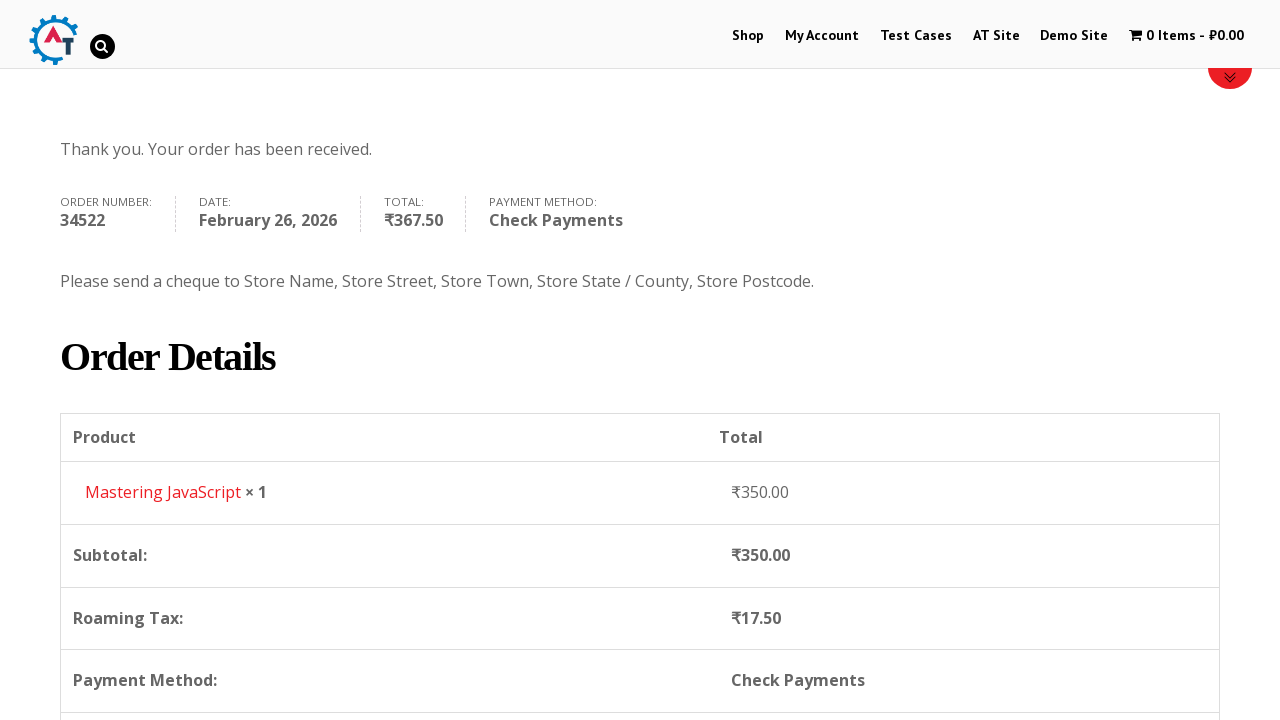